Tests various alert interactions on DemoQA including simple alerts, confirmation dialogs, and prompt alerts with text input

Starting URL: https://demoqa.com/alerts

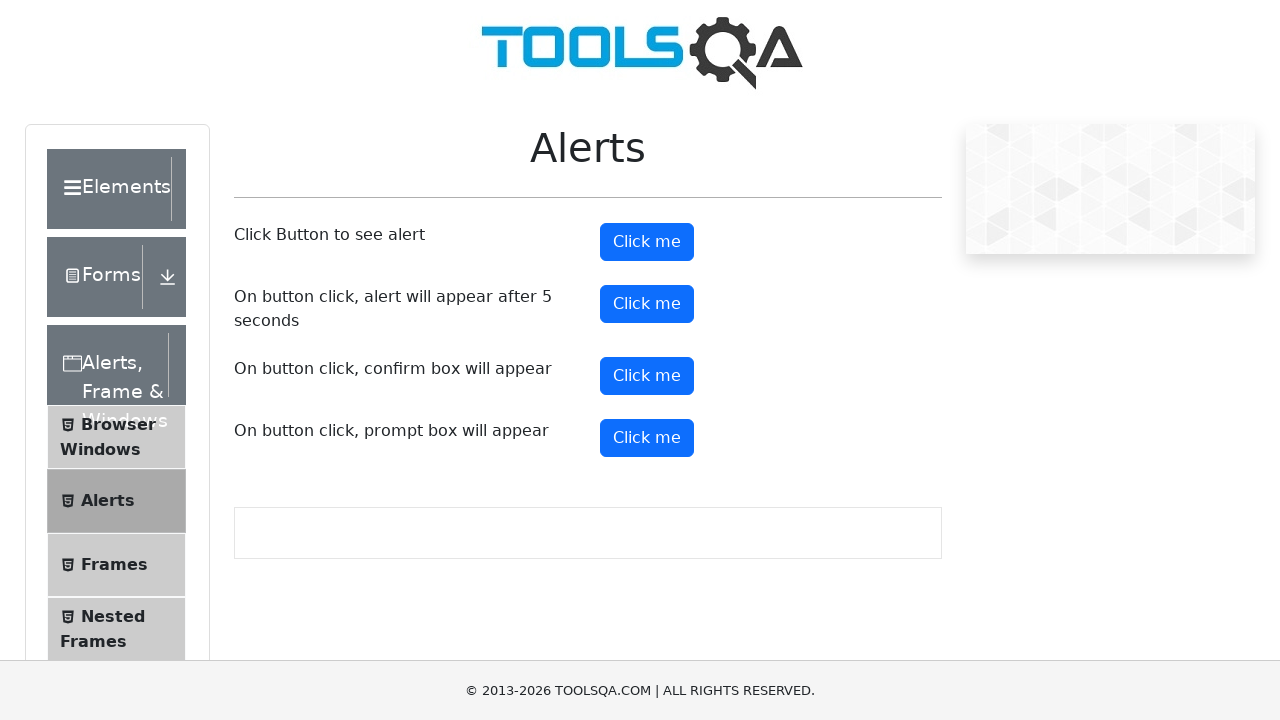

Clicked alert button to trigger simple alert at (647, 242) on #alertButton
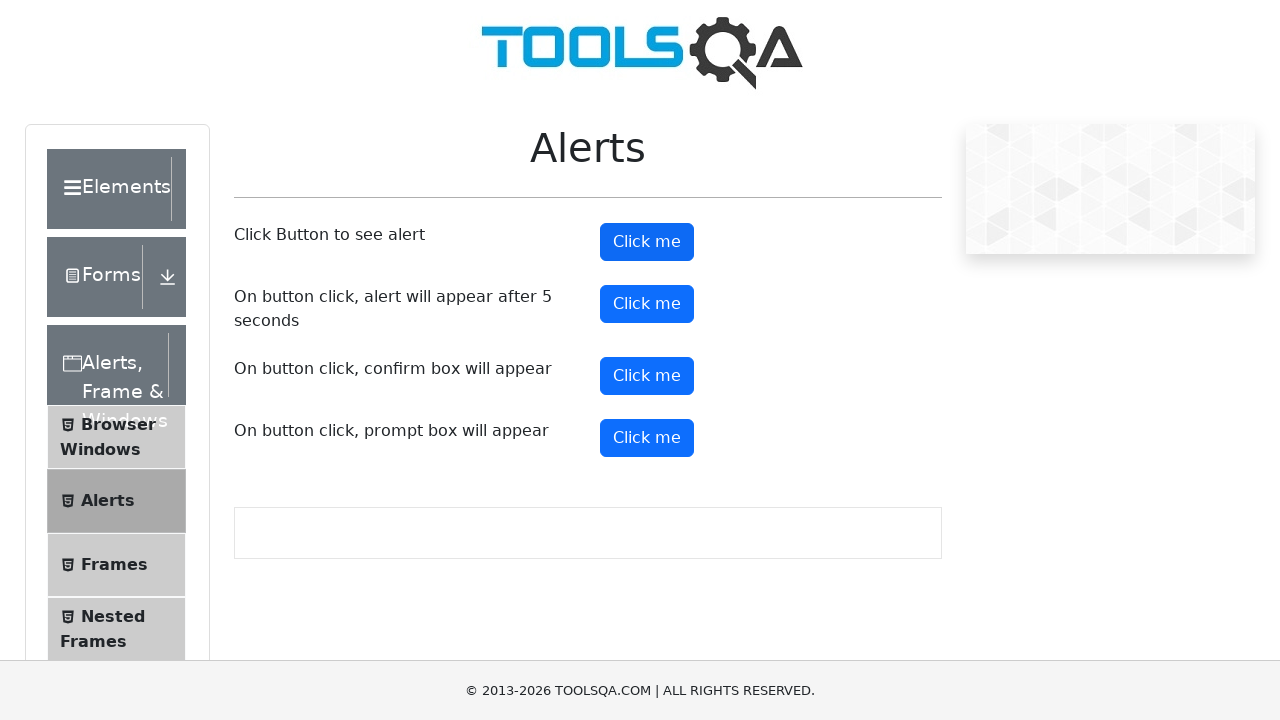

Set up dialog handler and accepted the simple alert
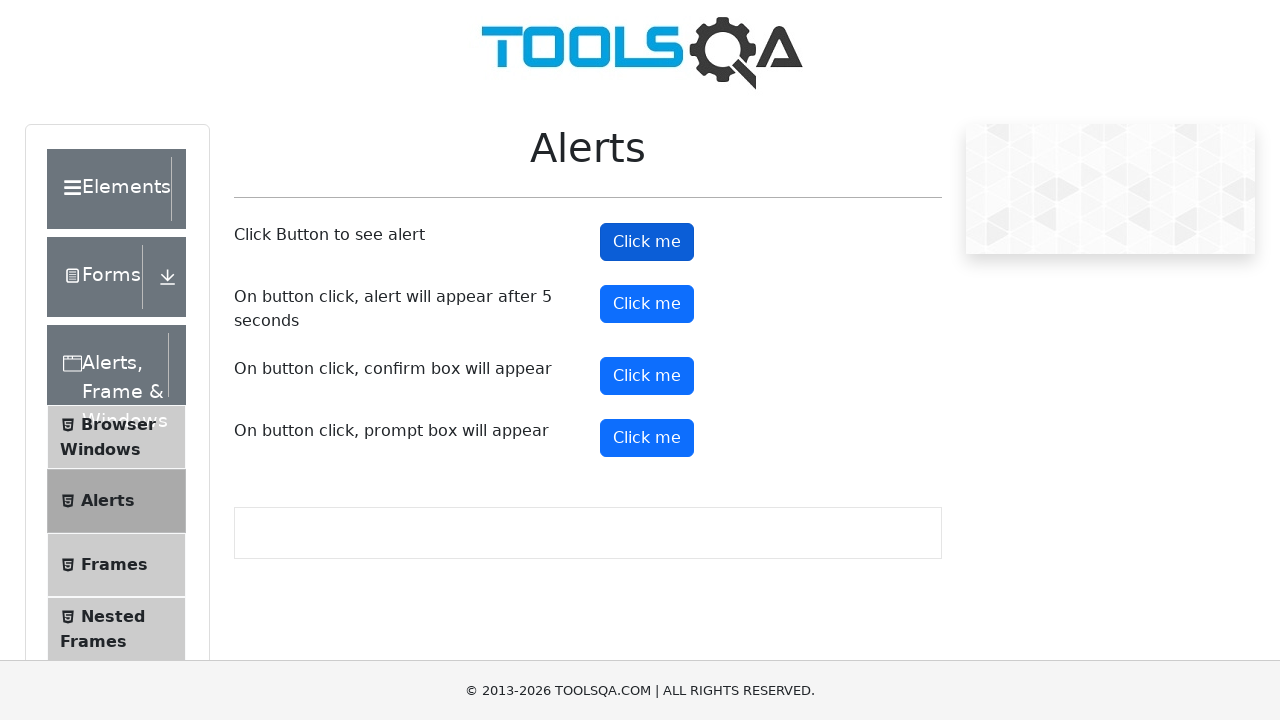

Clicked confirm button to trigger confirmation dialog at (647, 376) on #confirmButton
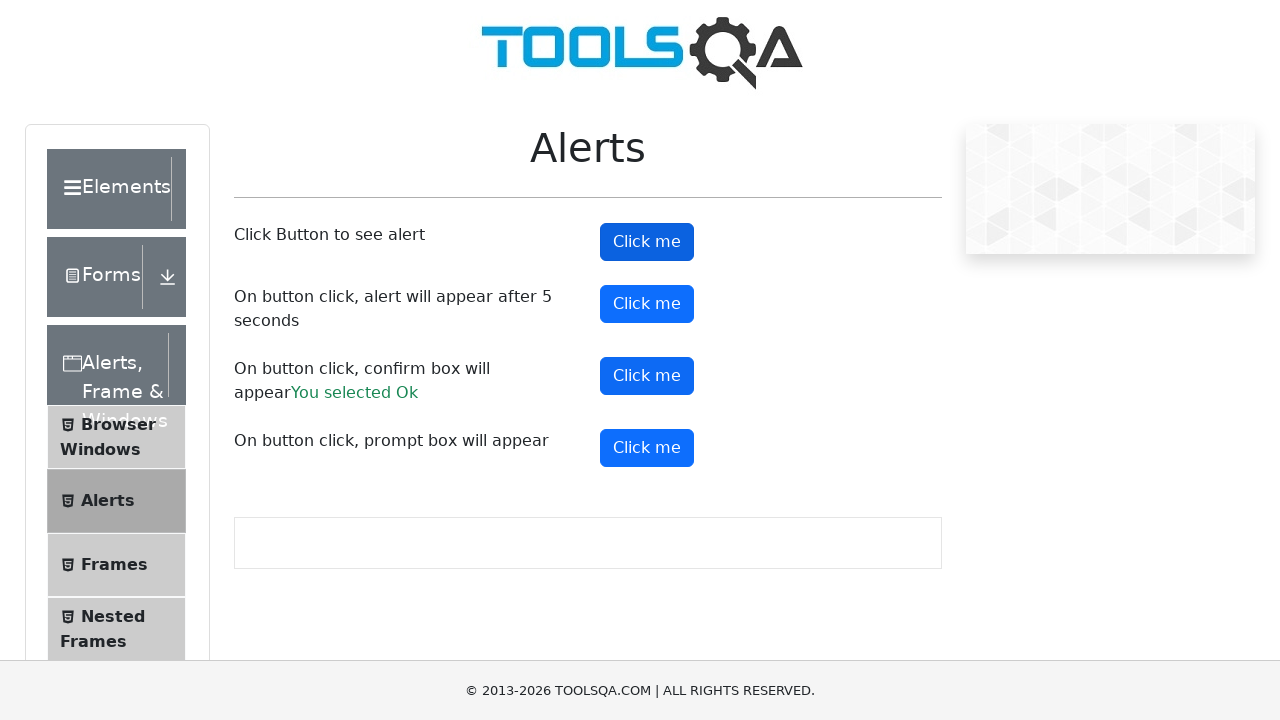

Set up dialog handler and dismissed the confirmation dialog
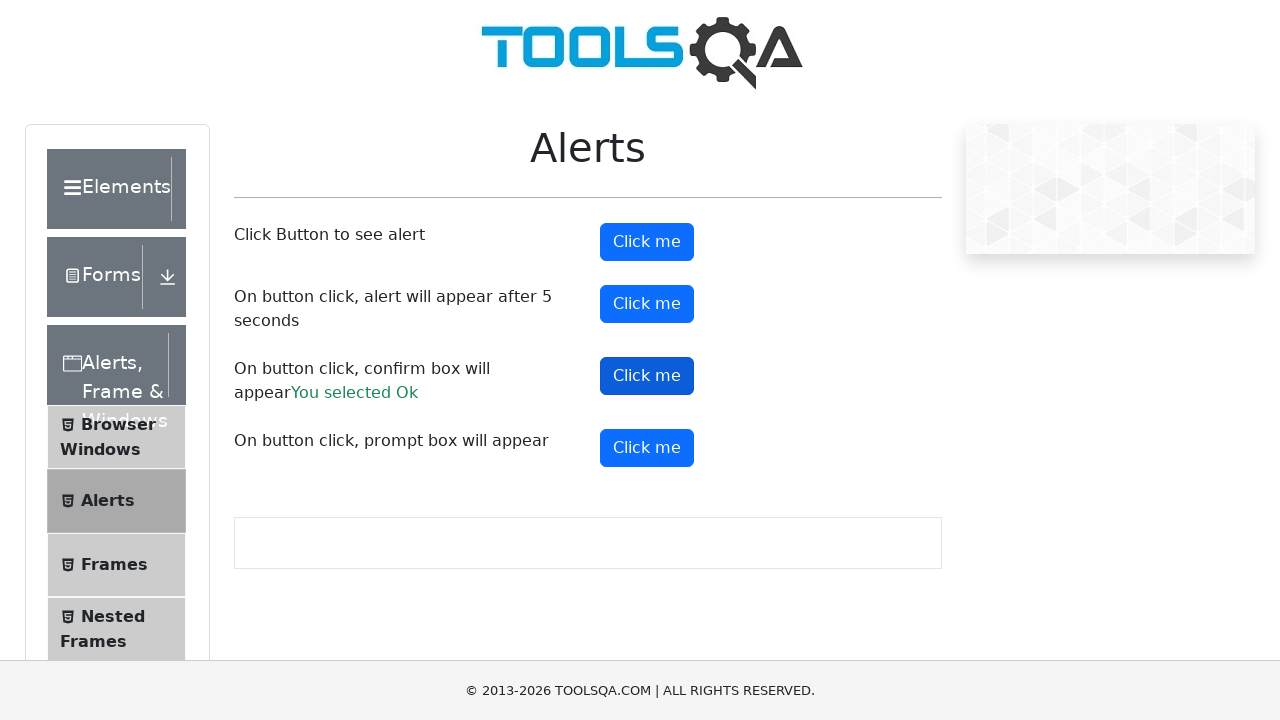

Set up dialog handler to accept prompt with 'DemoQA Test' text
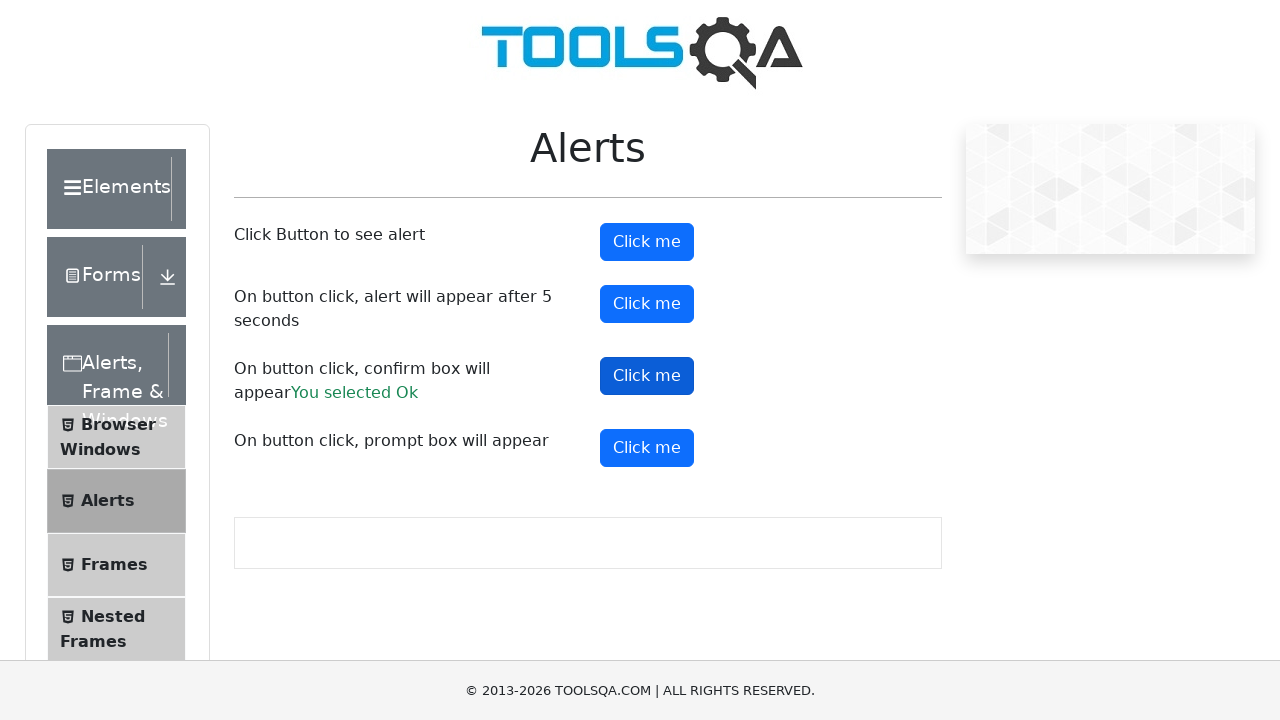

Clicked prompt button to trigger prompt alert at (647, 448) on #promtButton
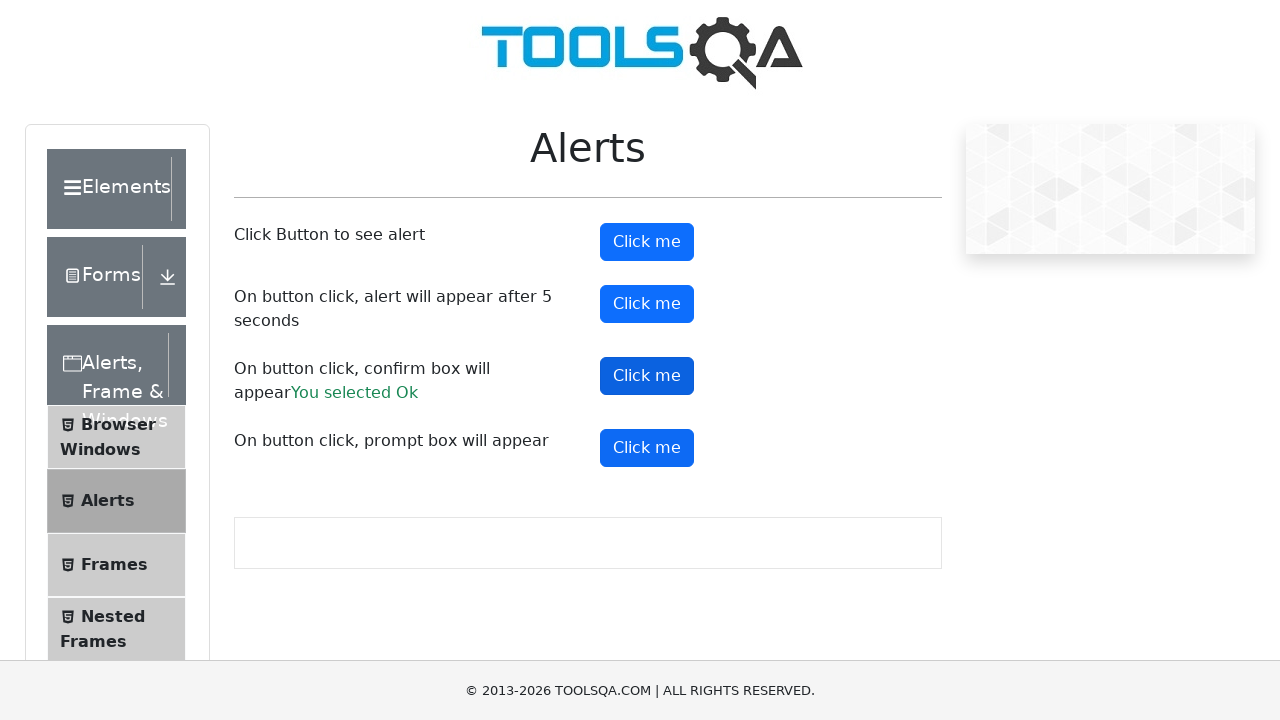

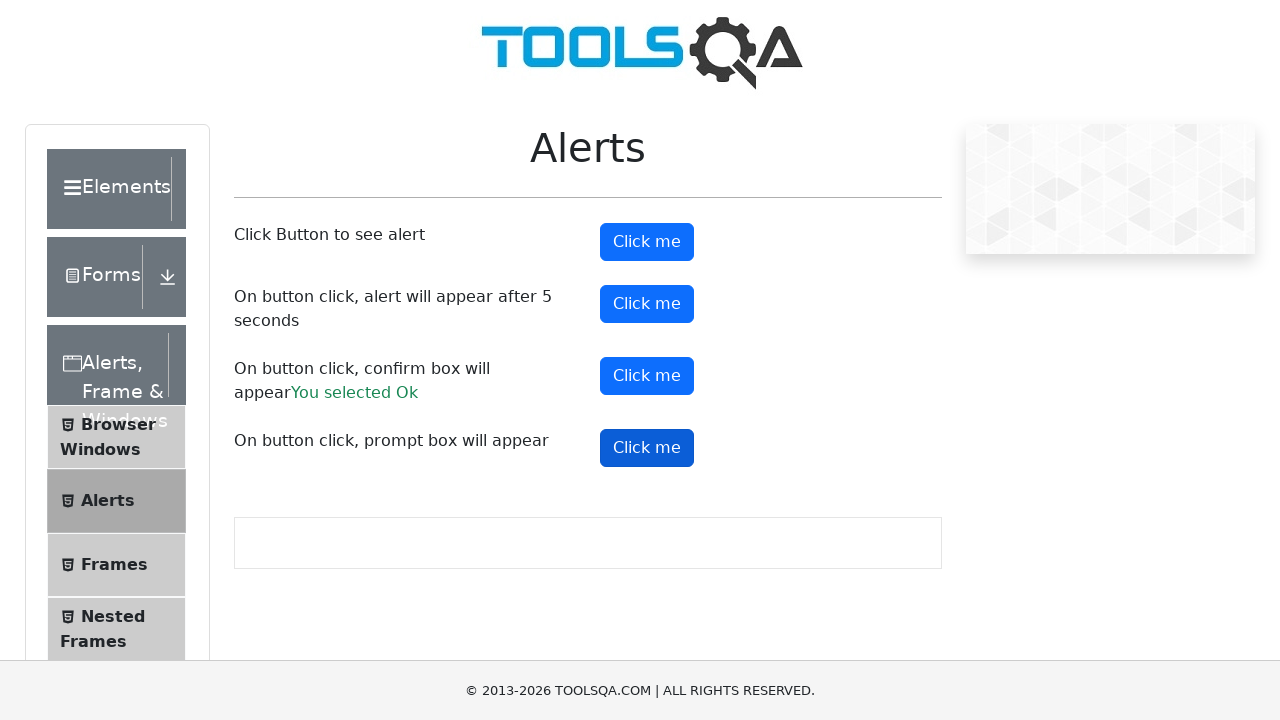